Navigates to a GitHub user profile page and verifies that the username is correctly displayed on the overview tab.

Starting URL: https://github.com/Robert-Garcia552

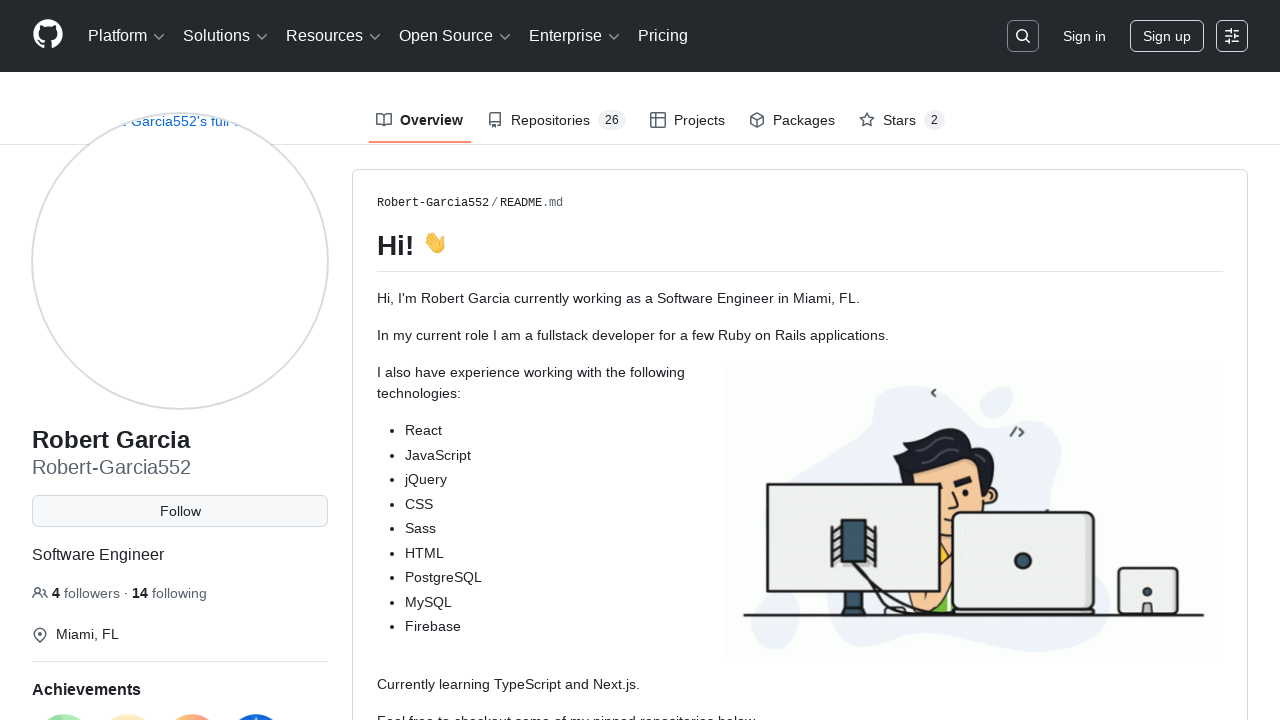

Waited for username element with class 'p-nickname' to load on GitHub profile page
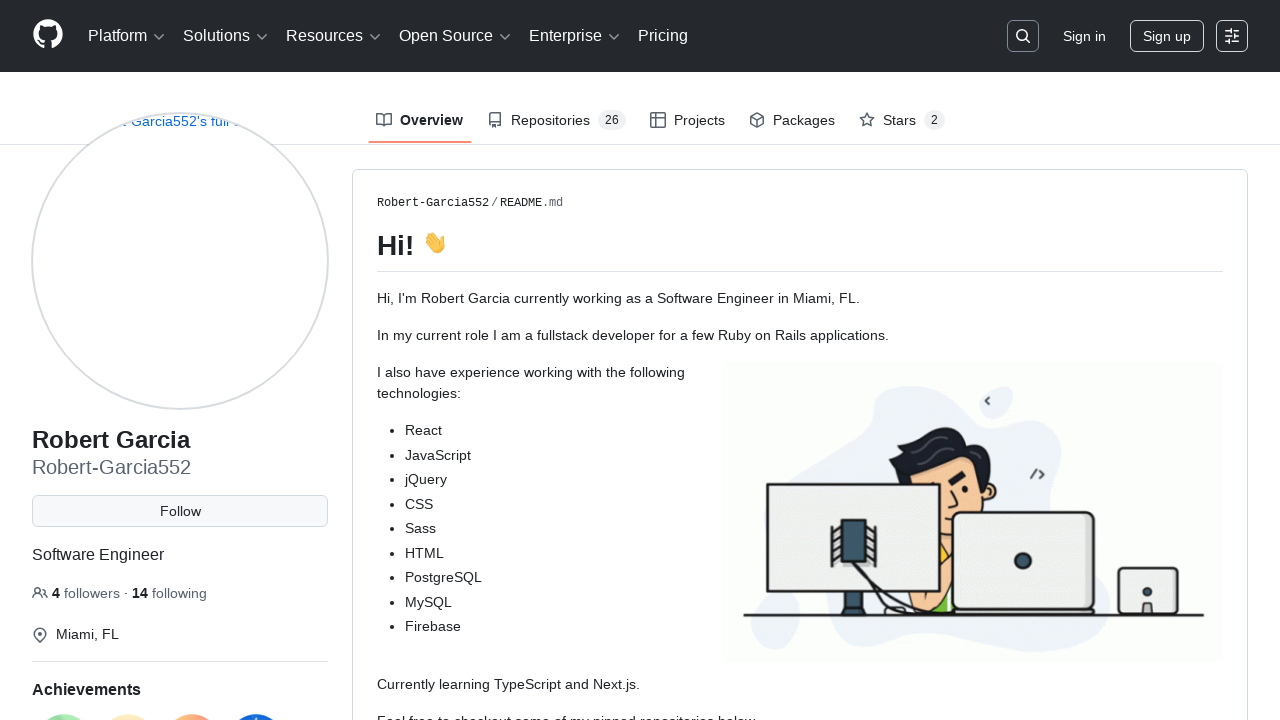

Located the username element
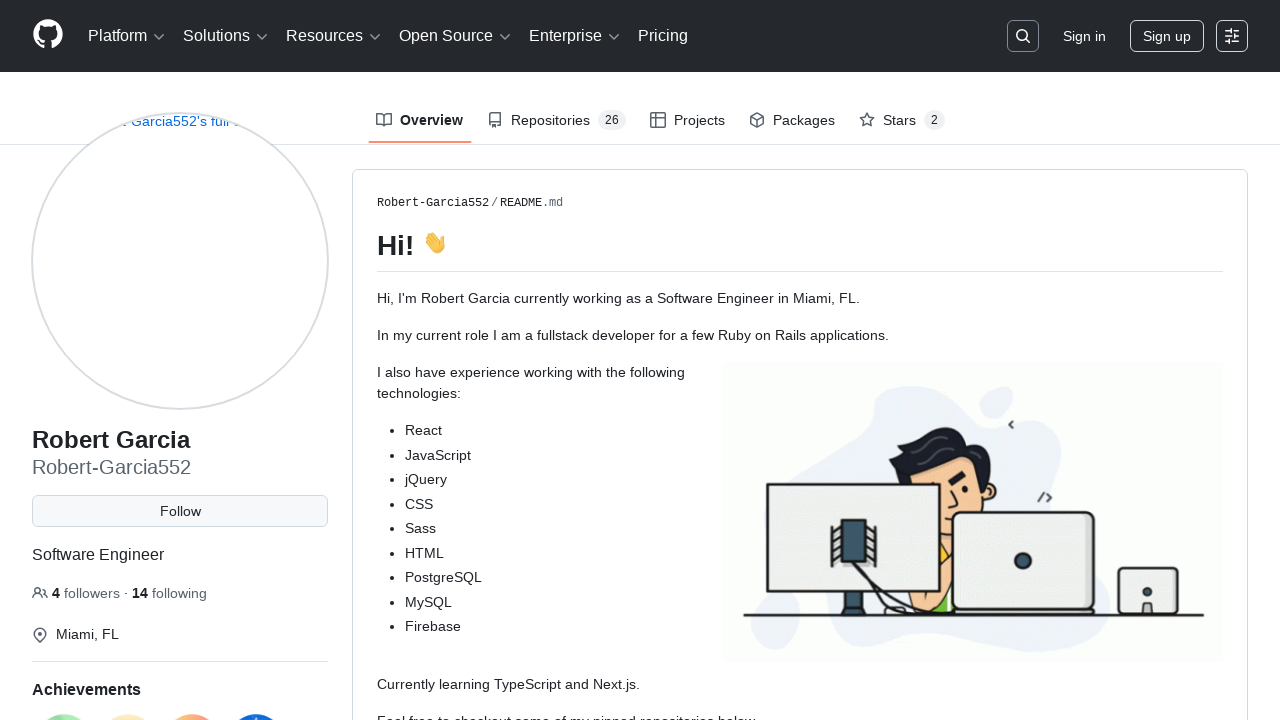

Username element is now visible and ready for interaction
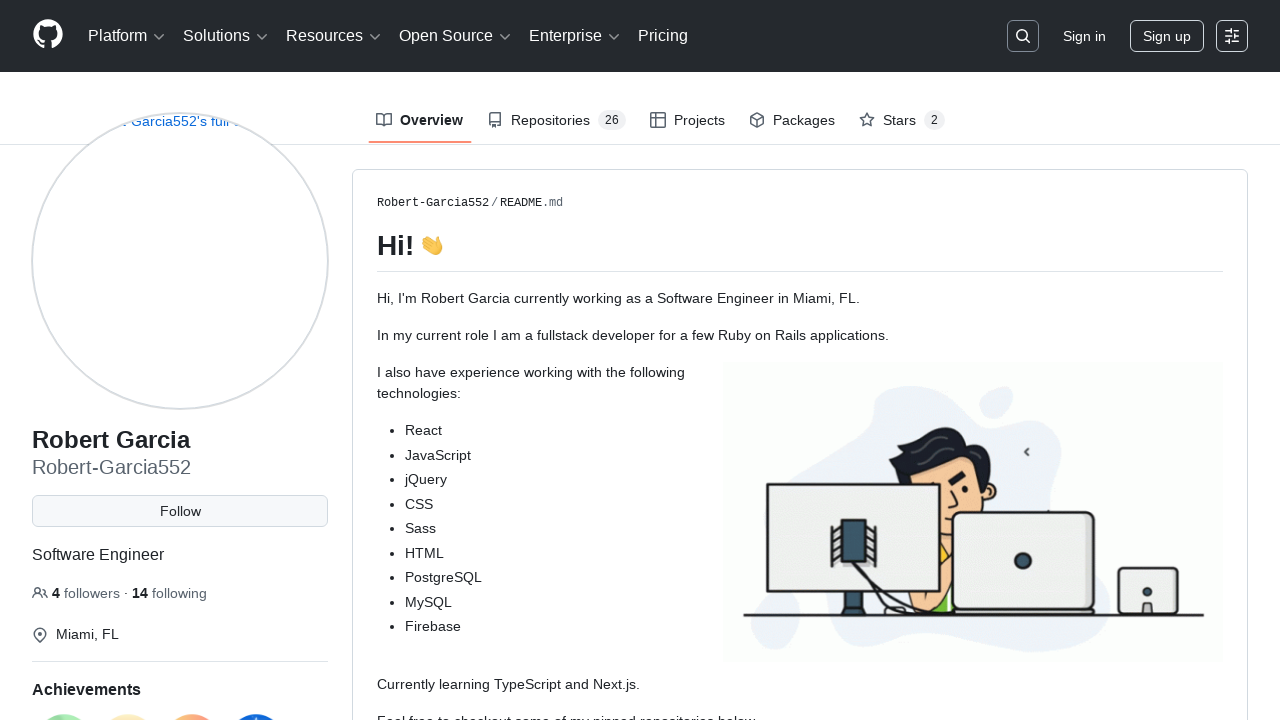

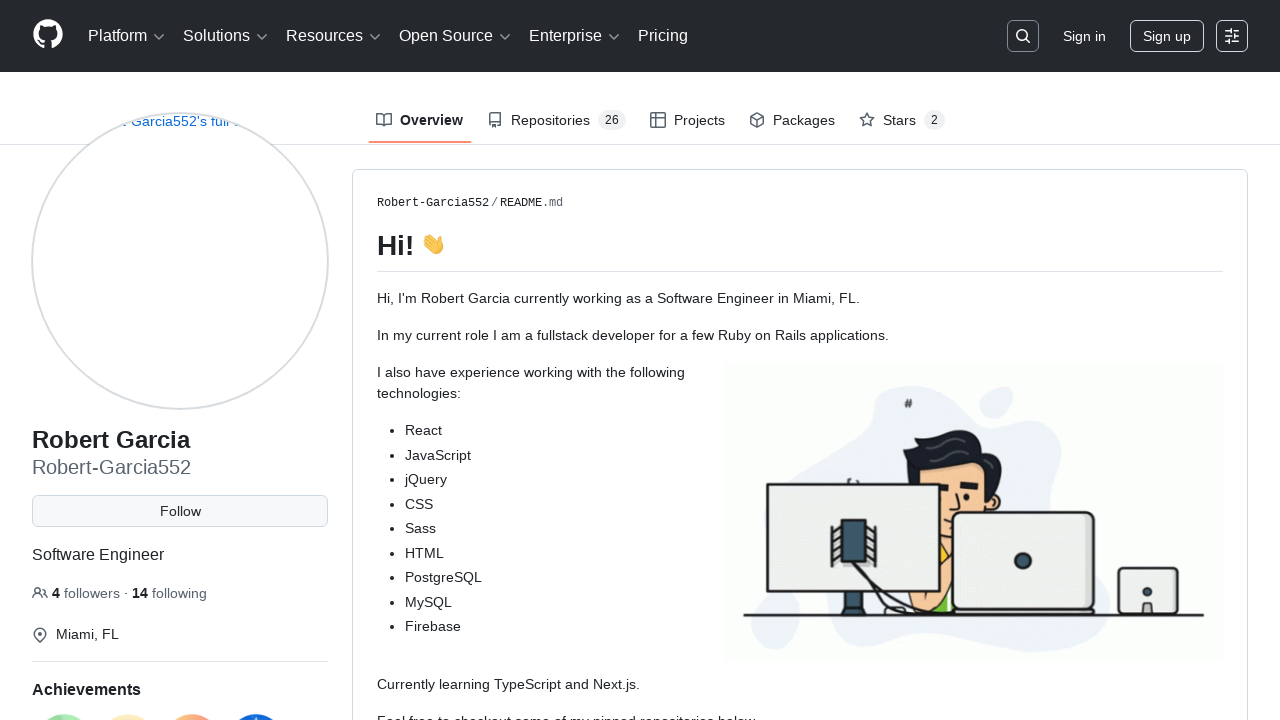